Tests input field interactions including setting value, adding value, and clearing the email input field on the forgot password page

Starting URL: http://the-internet.herokuapp.com/forgot_password

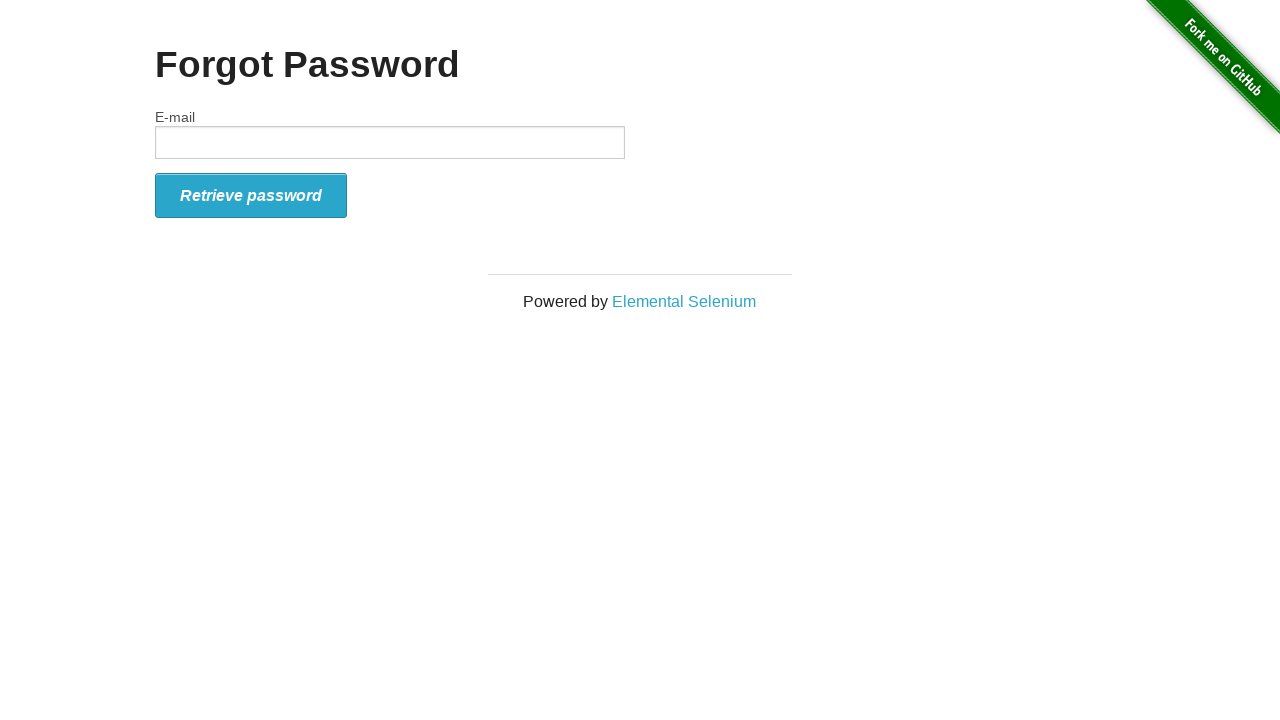

Filled email input field with 'TEST' on input#email
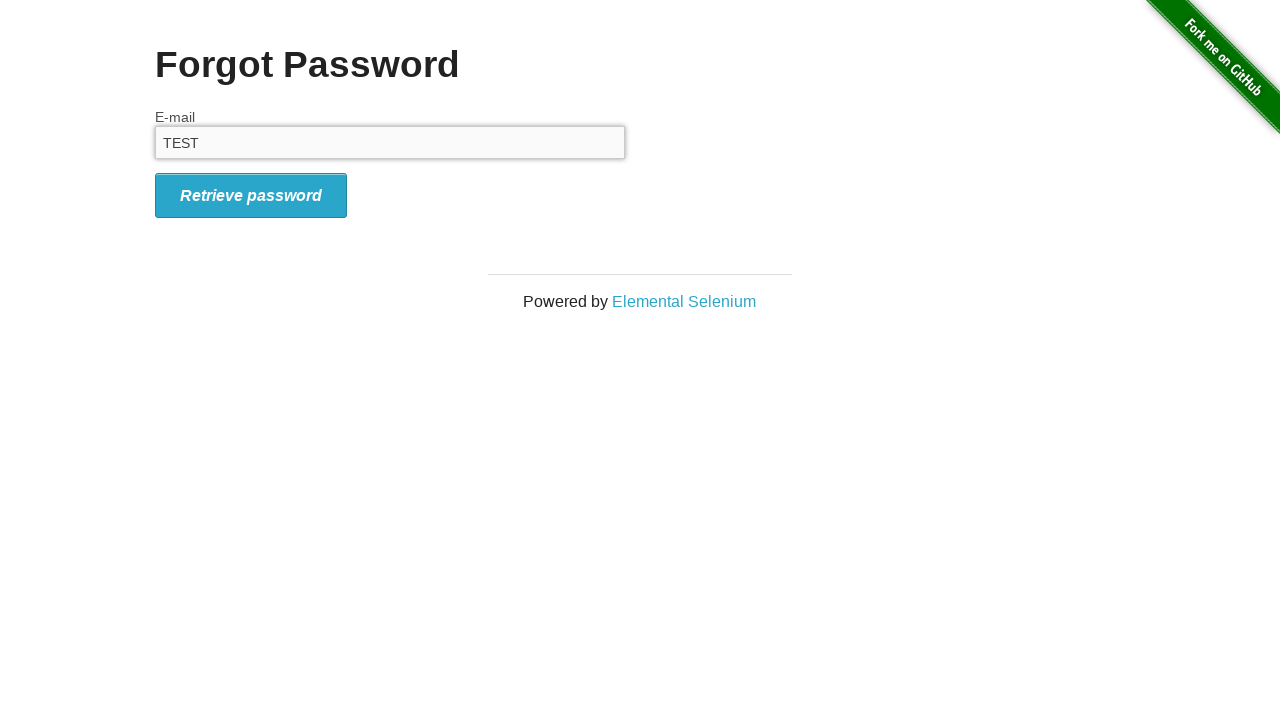

Updated email input field to 'TEST HELLO' on input#email
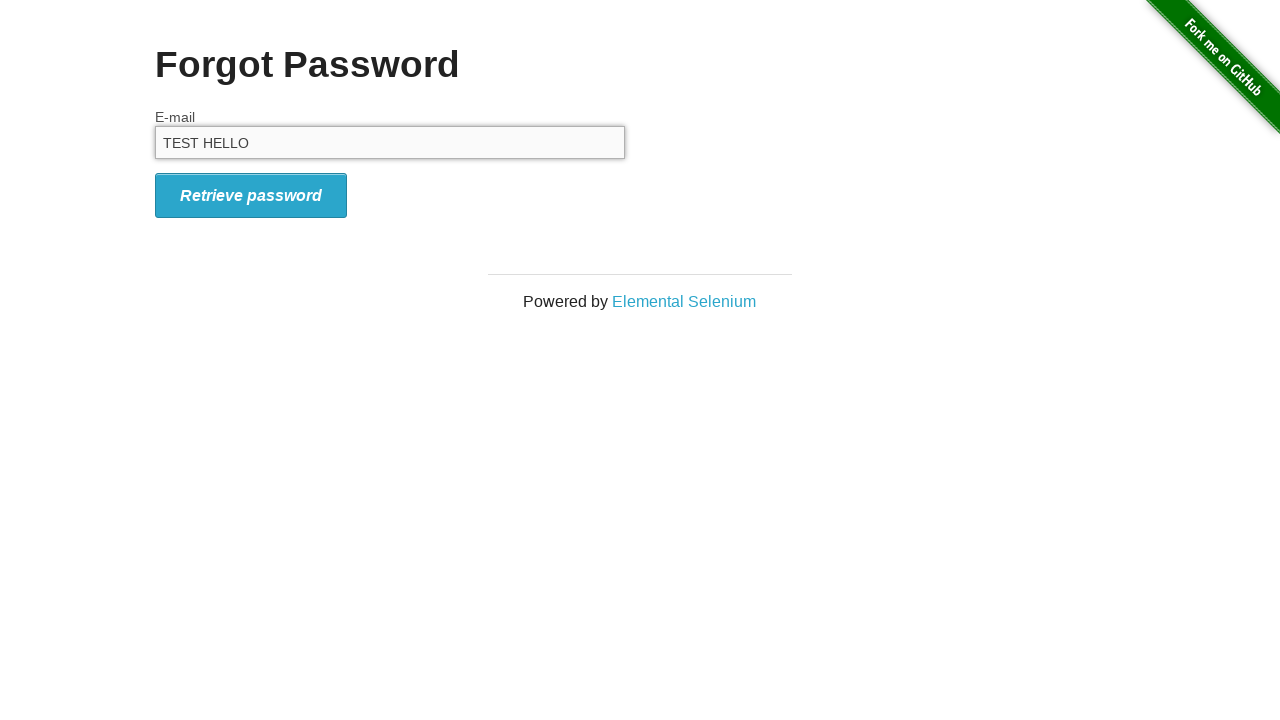

Cleared the email input field on input#email
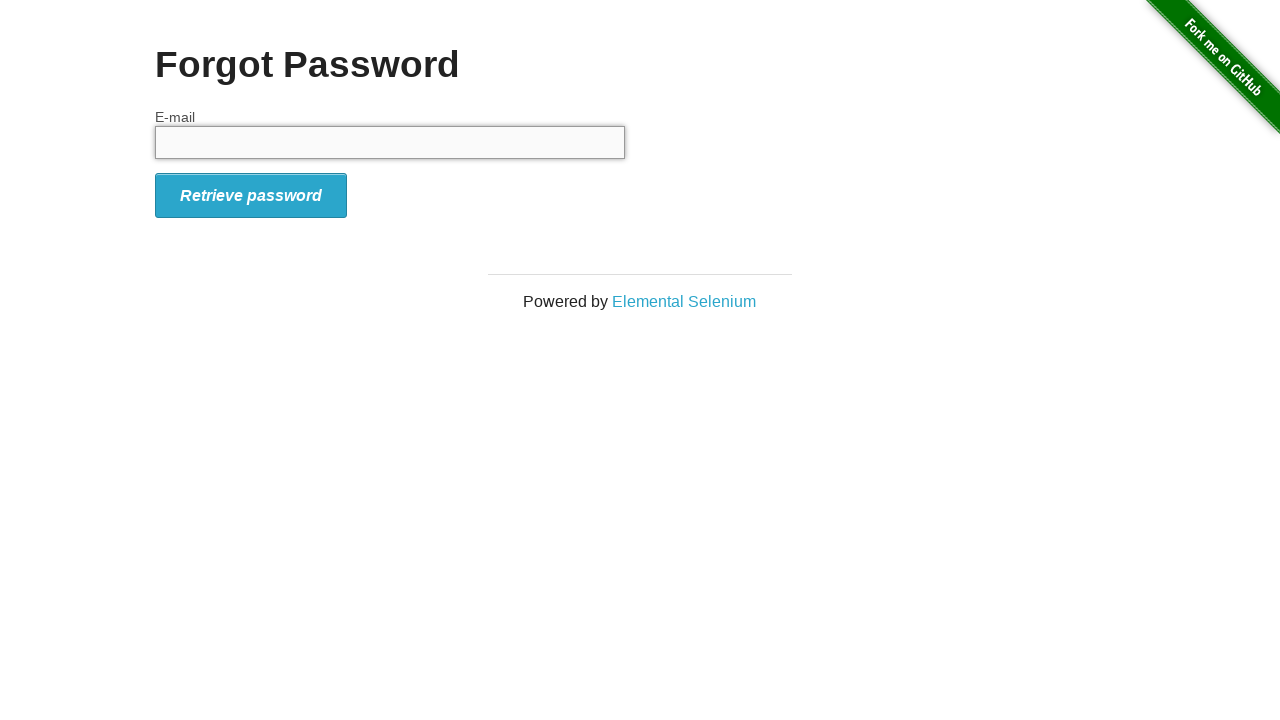

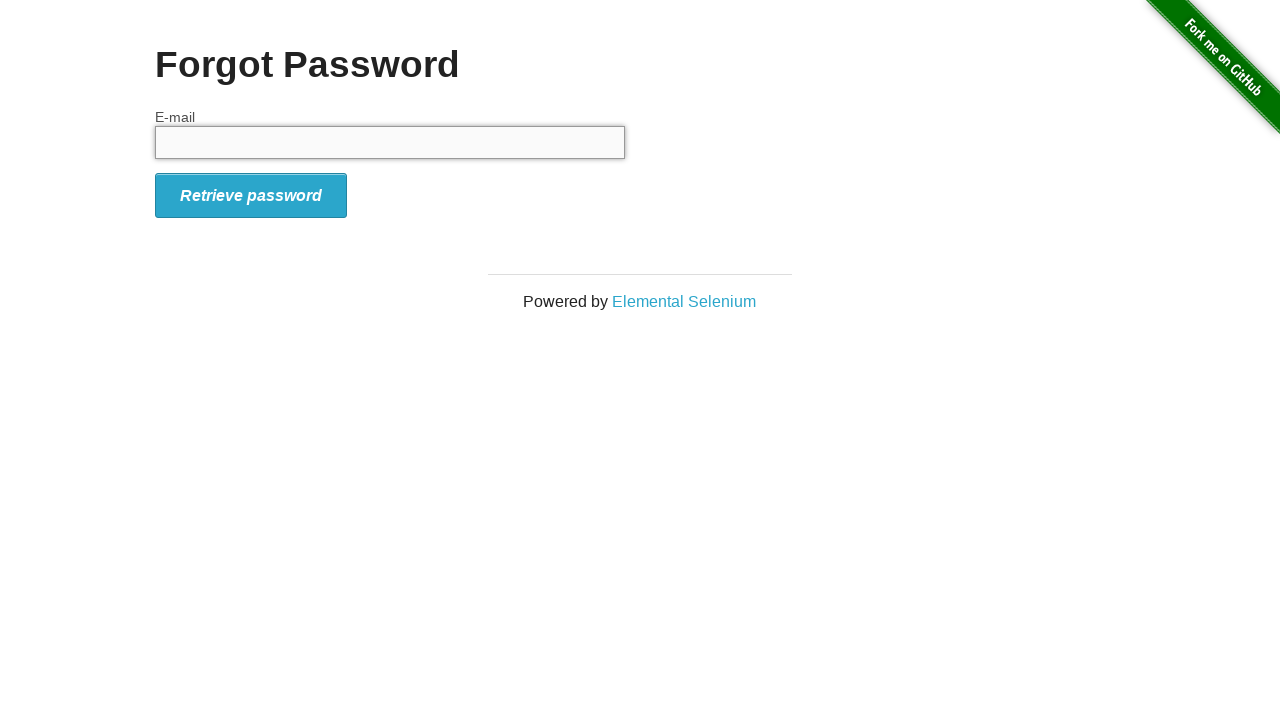